Navigates to the Crafted by GC 2018 website and loads the page.

Starting URL: https://2018.craftedbygc.com/

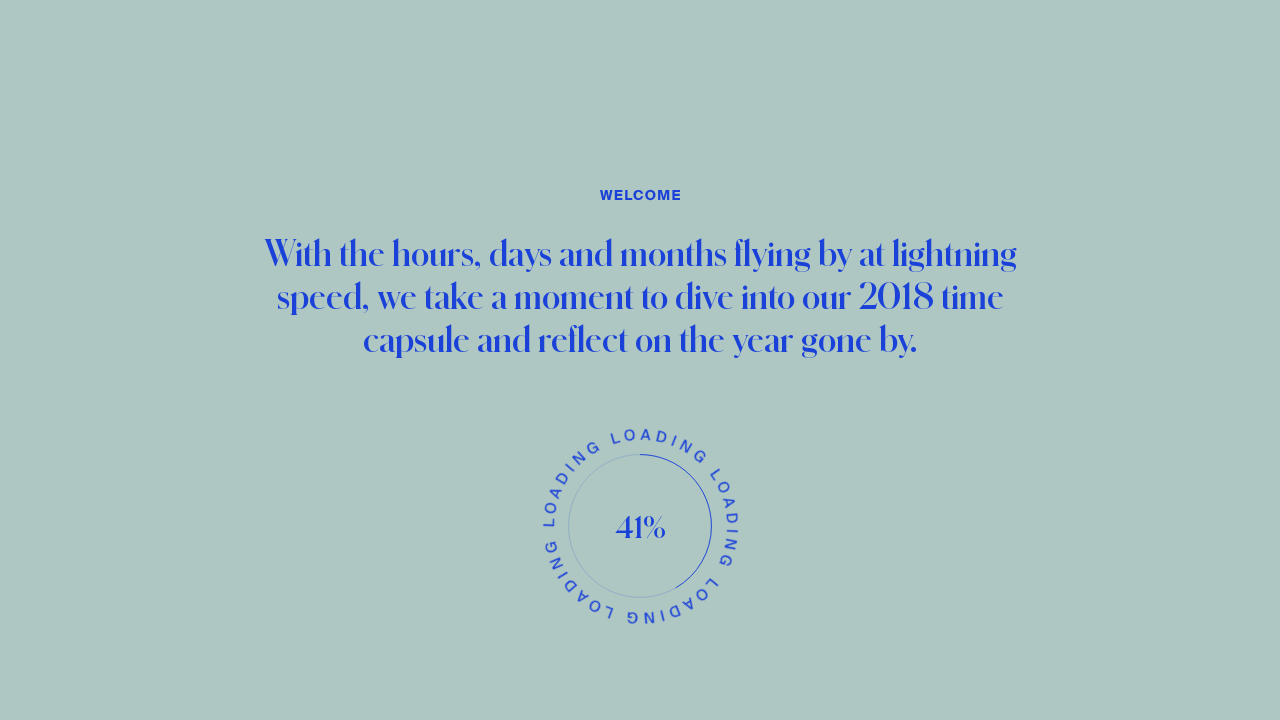

Waited for page DOM to be fully loaded on Crafted by GC 2018 website
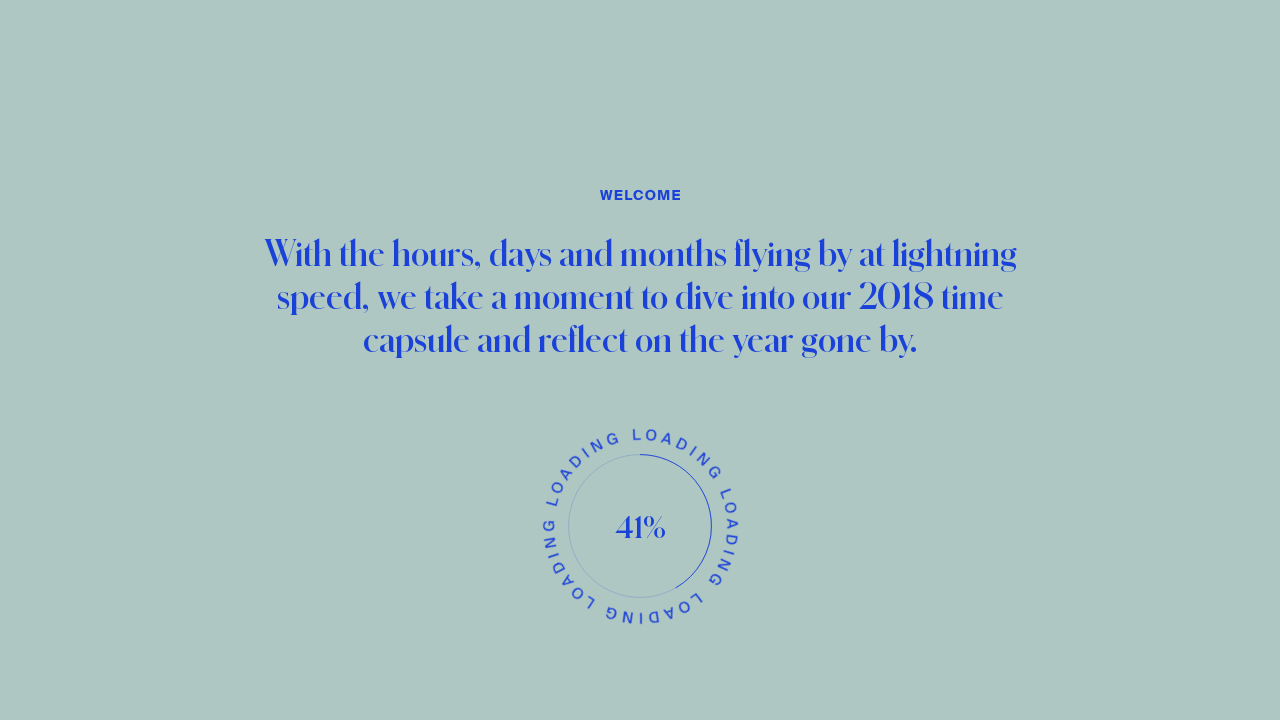

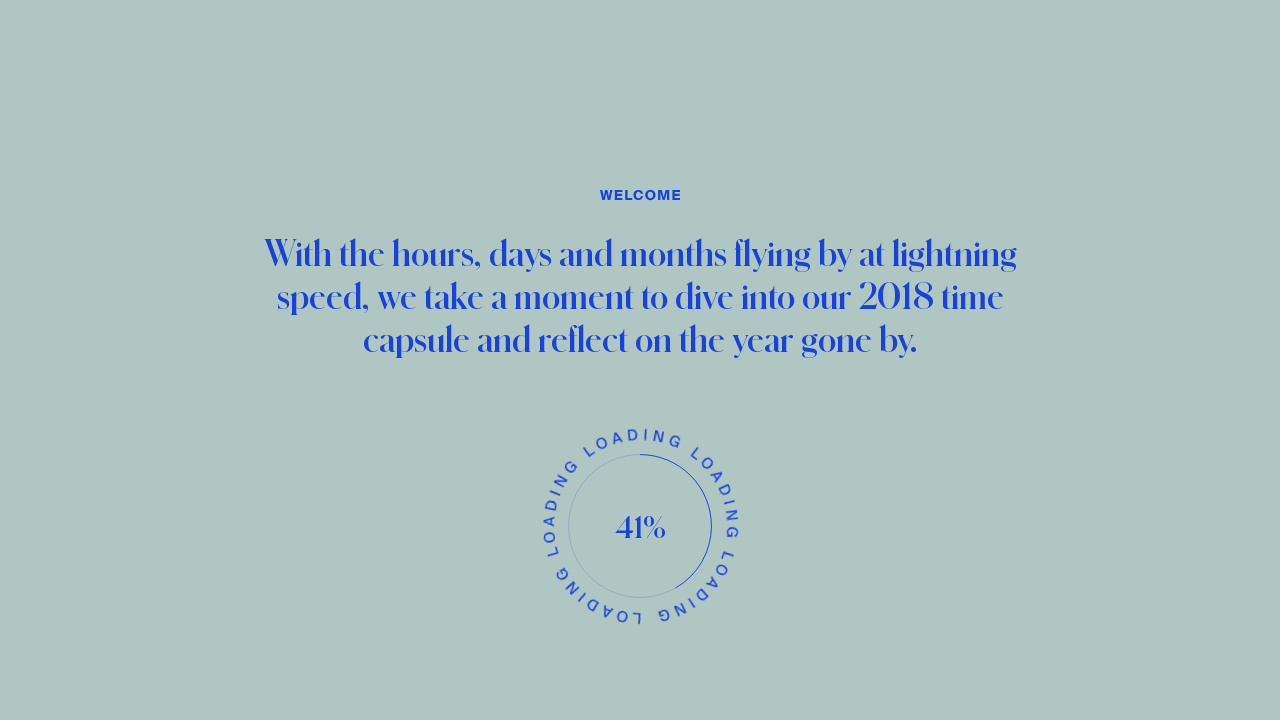